Opens the SelfieStyler website, maximizes the browser window, and clears cookies to verify basic page loading functionality.

Starting URL: https://www.selfiestyler.com/

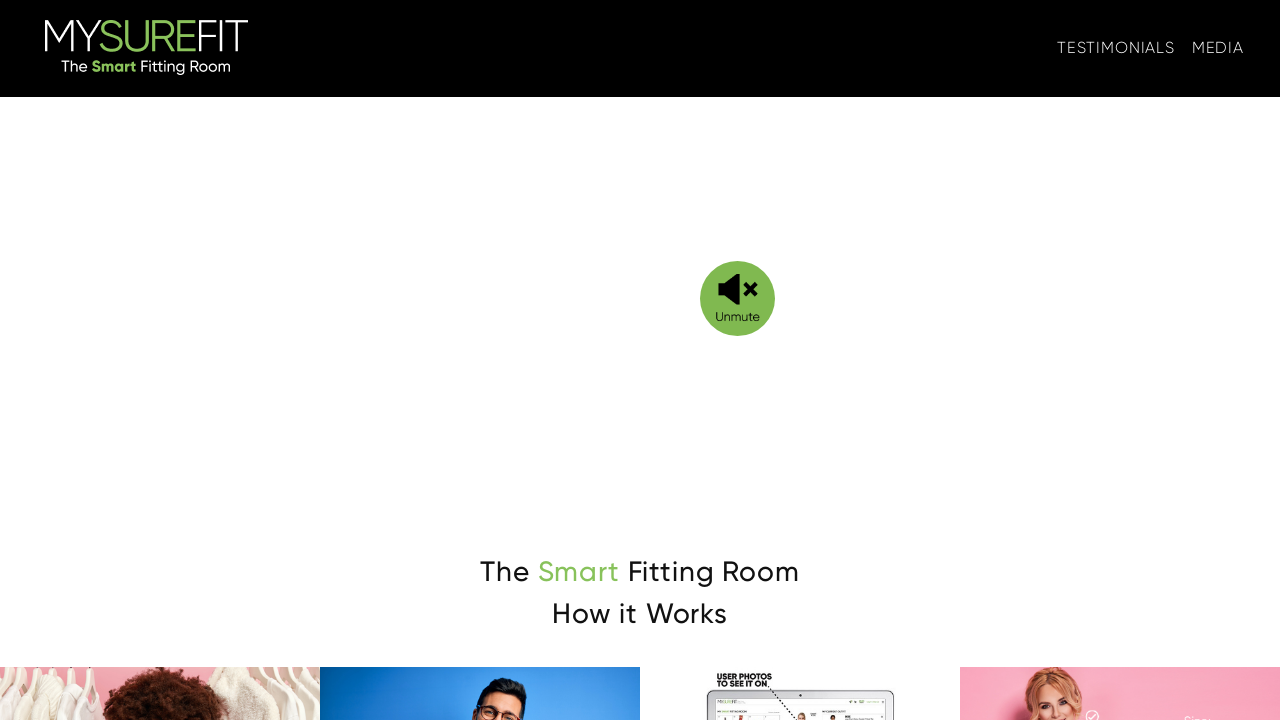

Set viewport size to 1920x1080 to maximize browser window
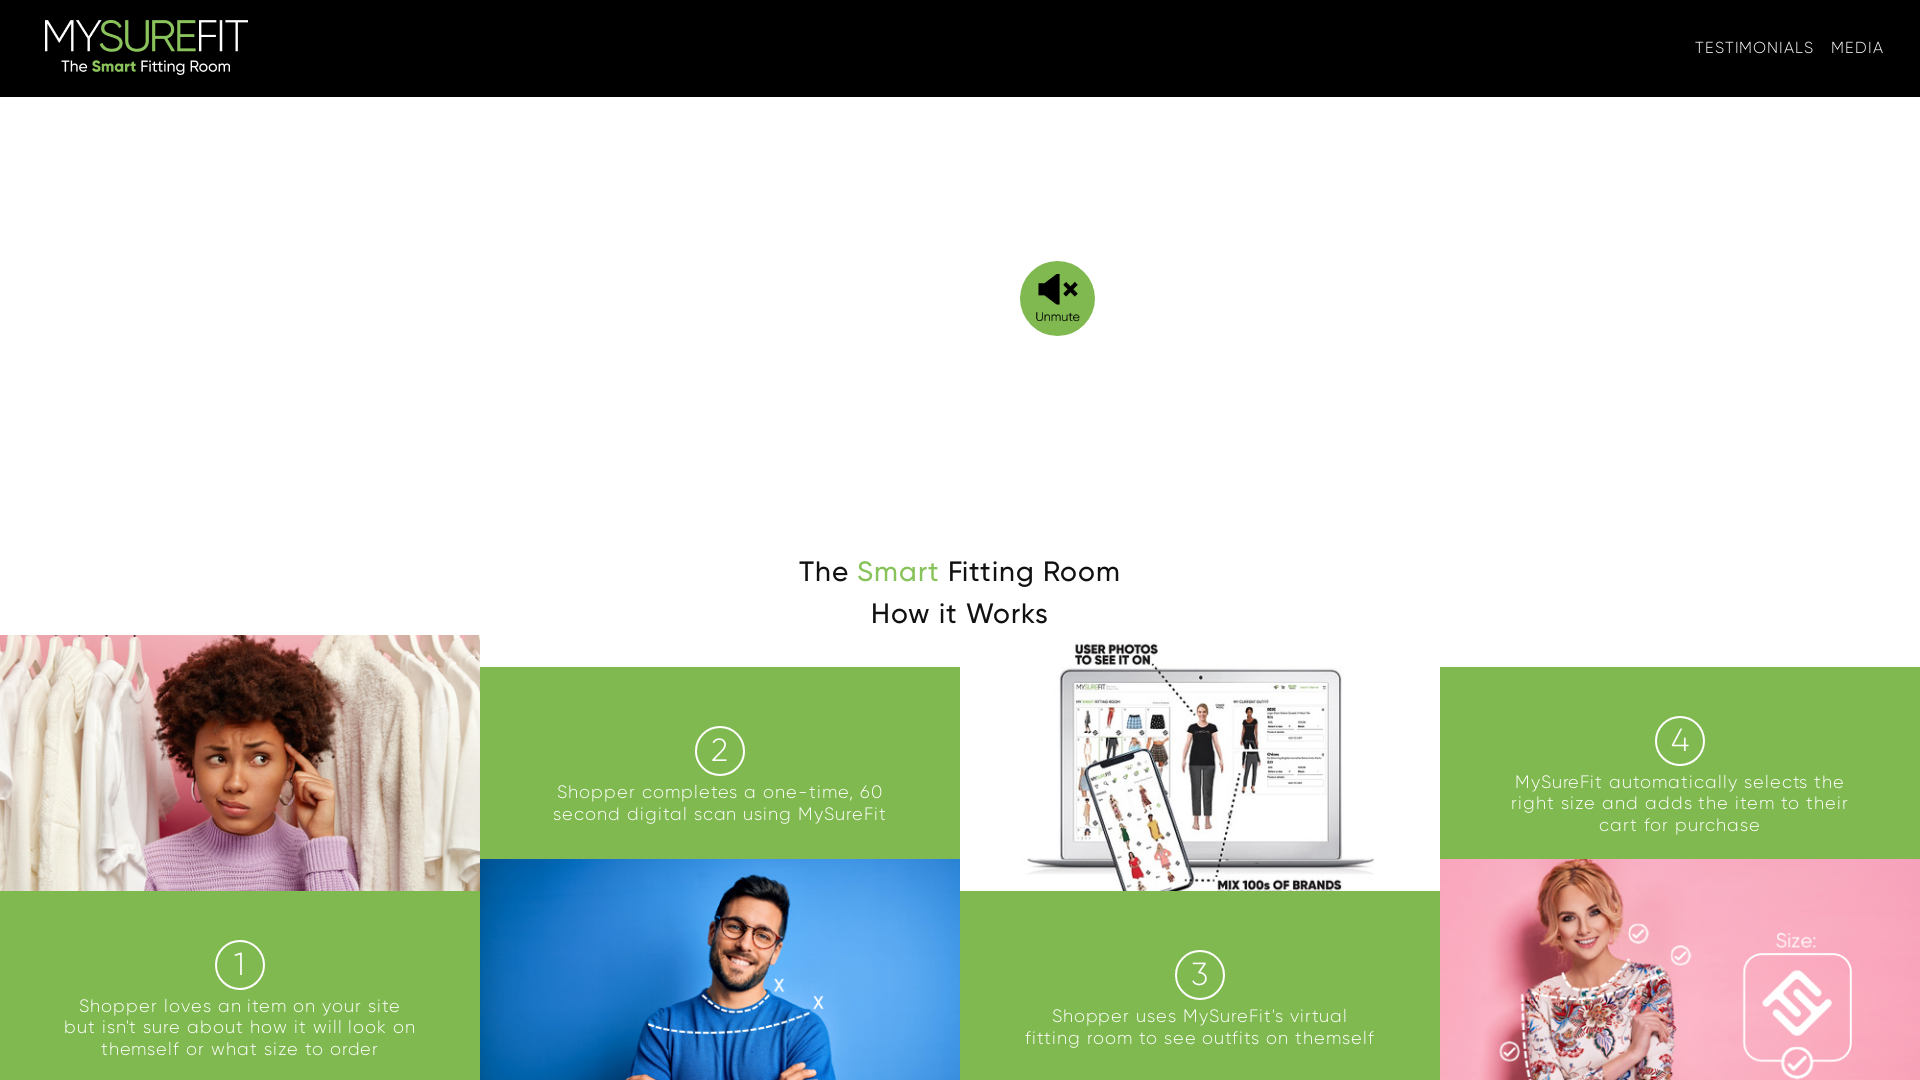

Cleared all cookies from browser context
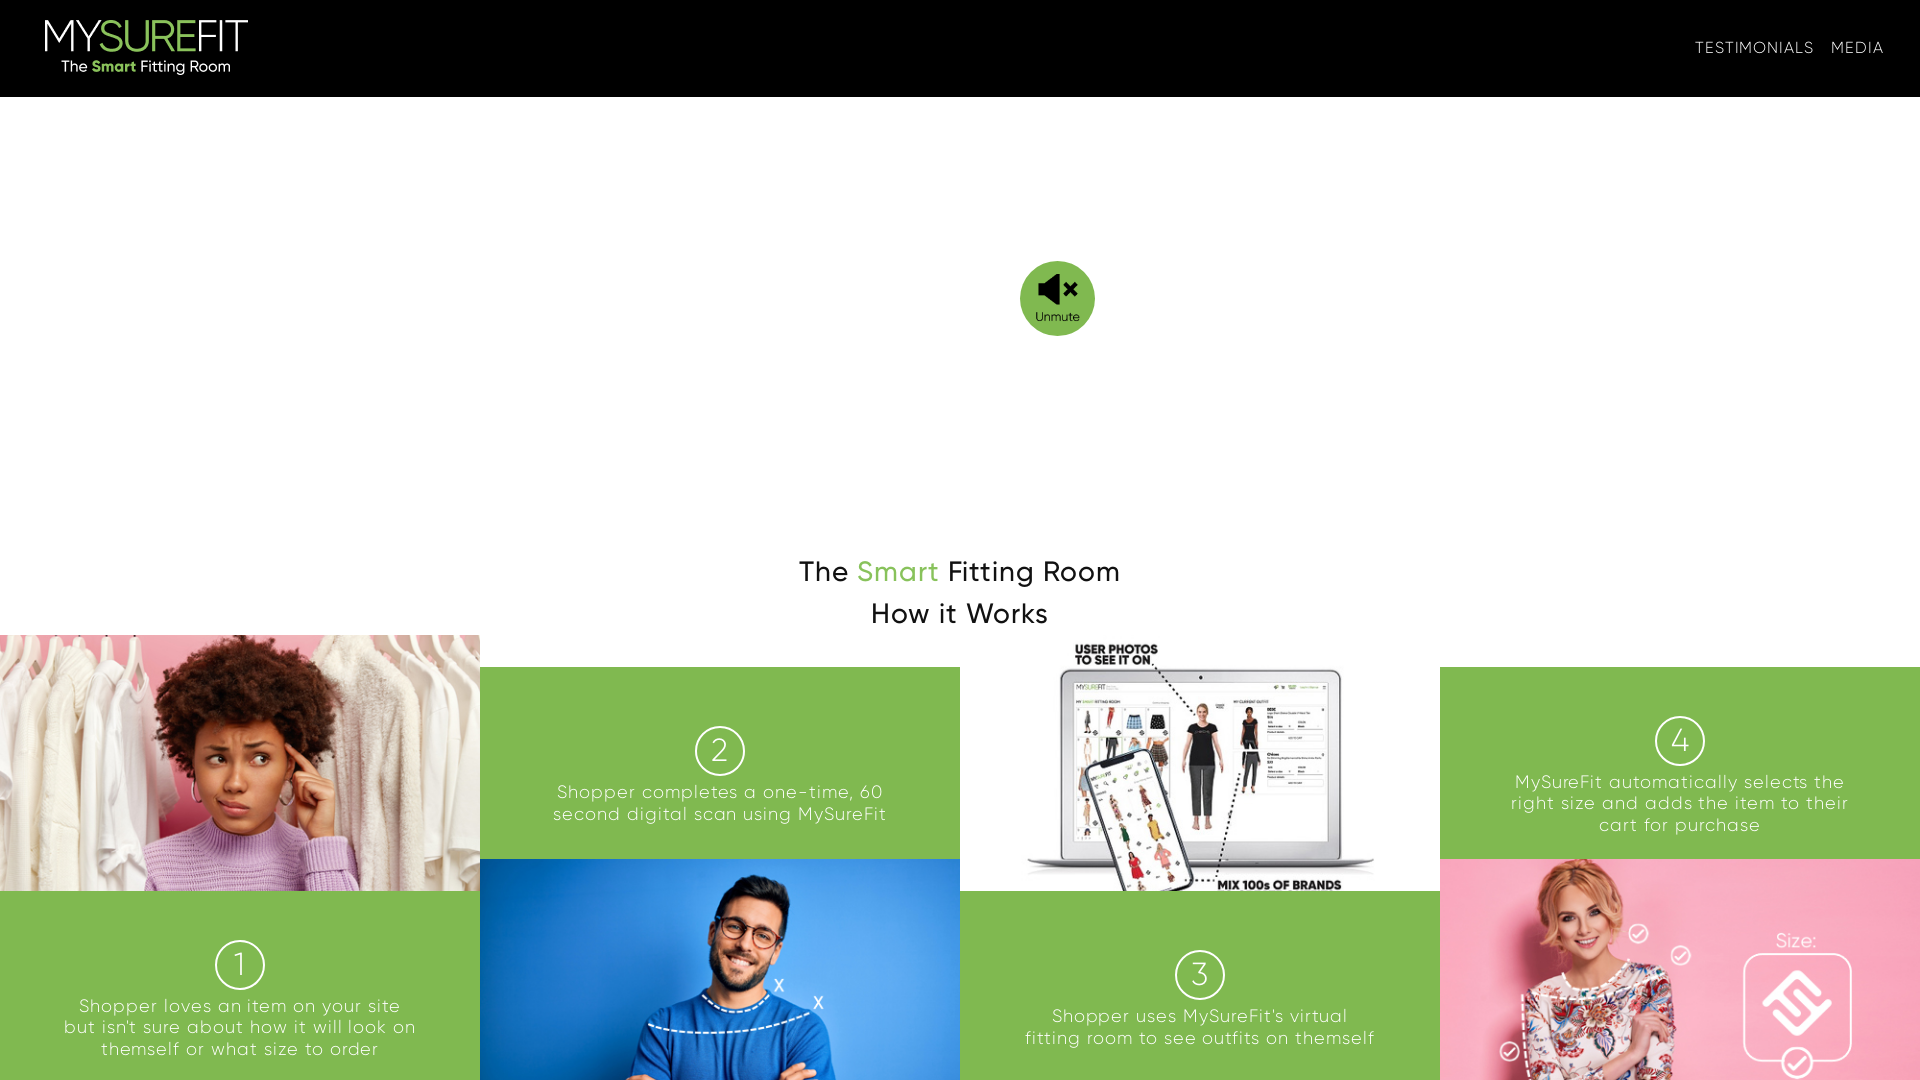

Waited for page to reach networkidle state - SelfieStyler website fully loaded
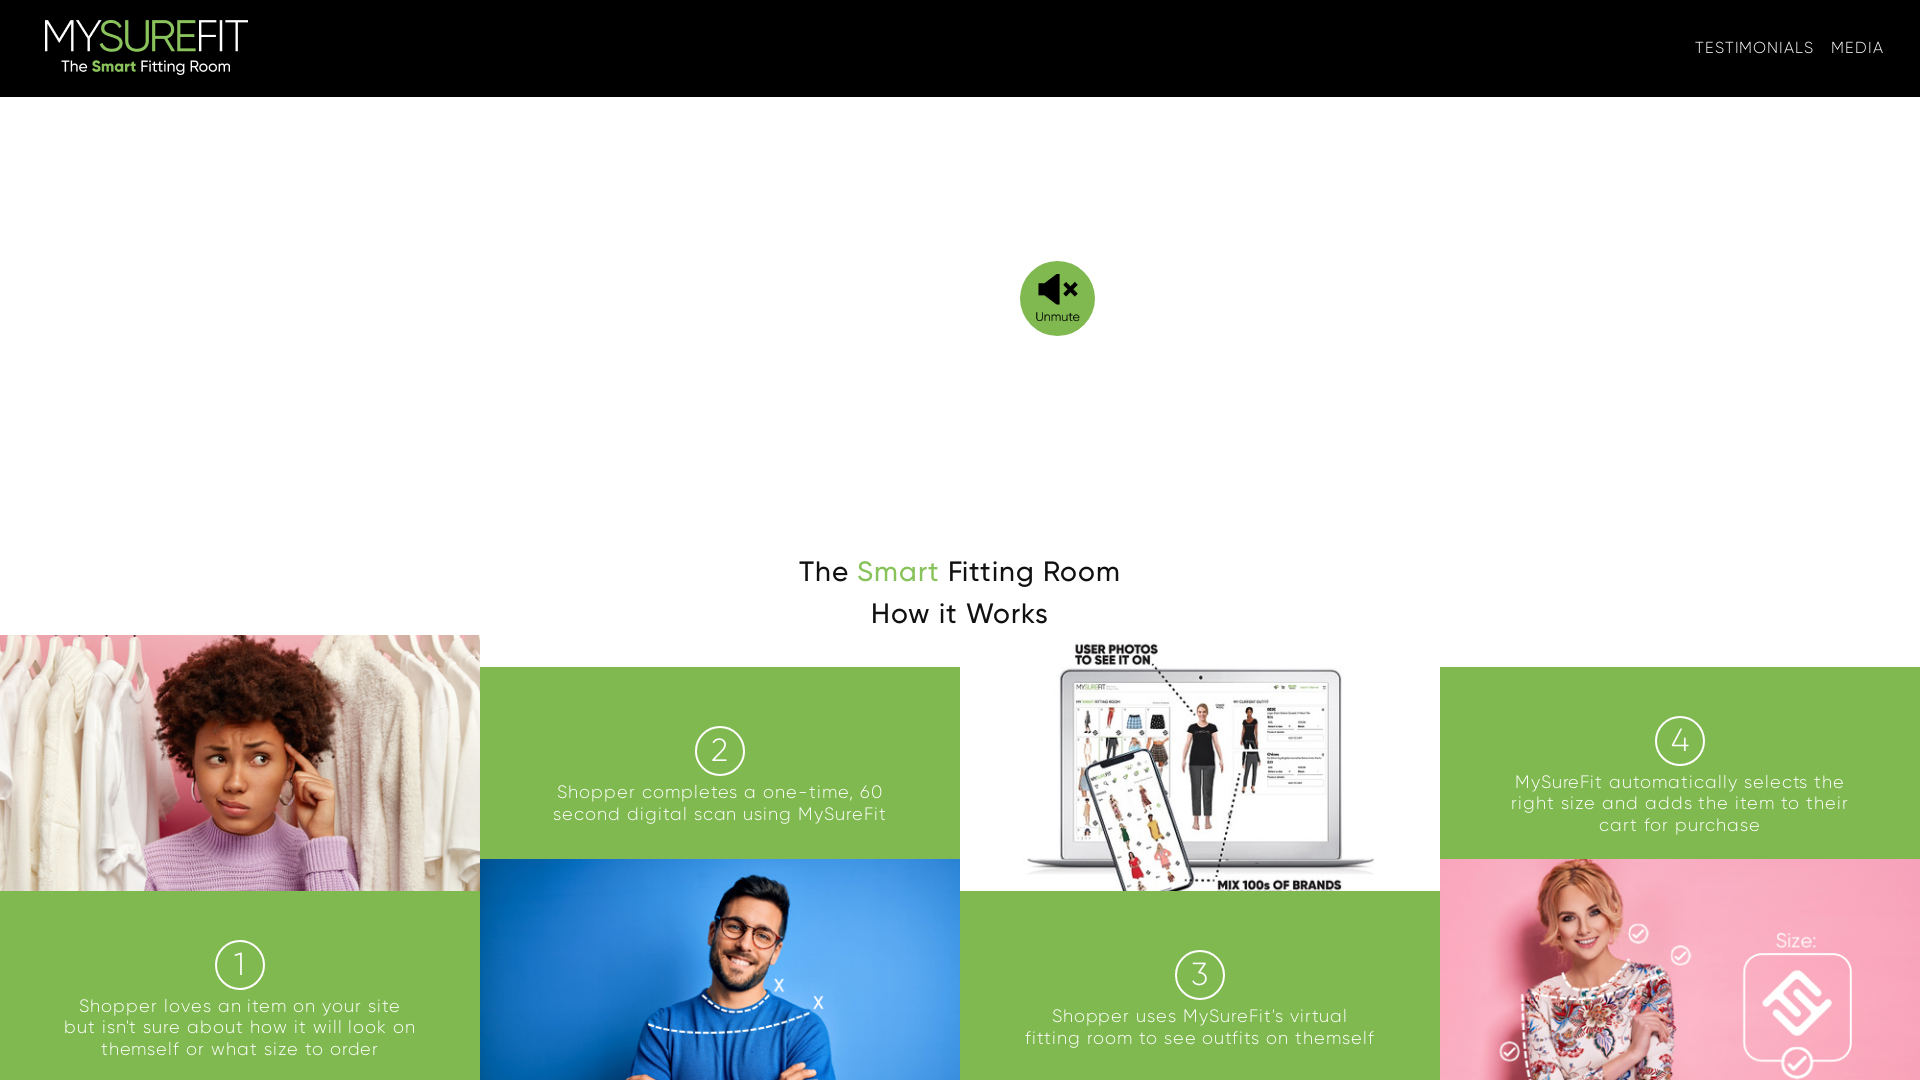

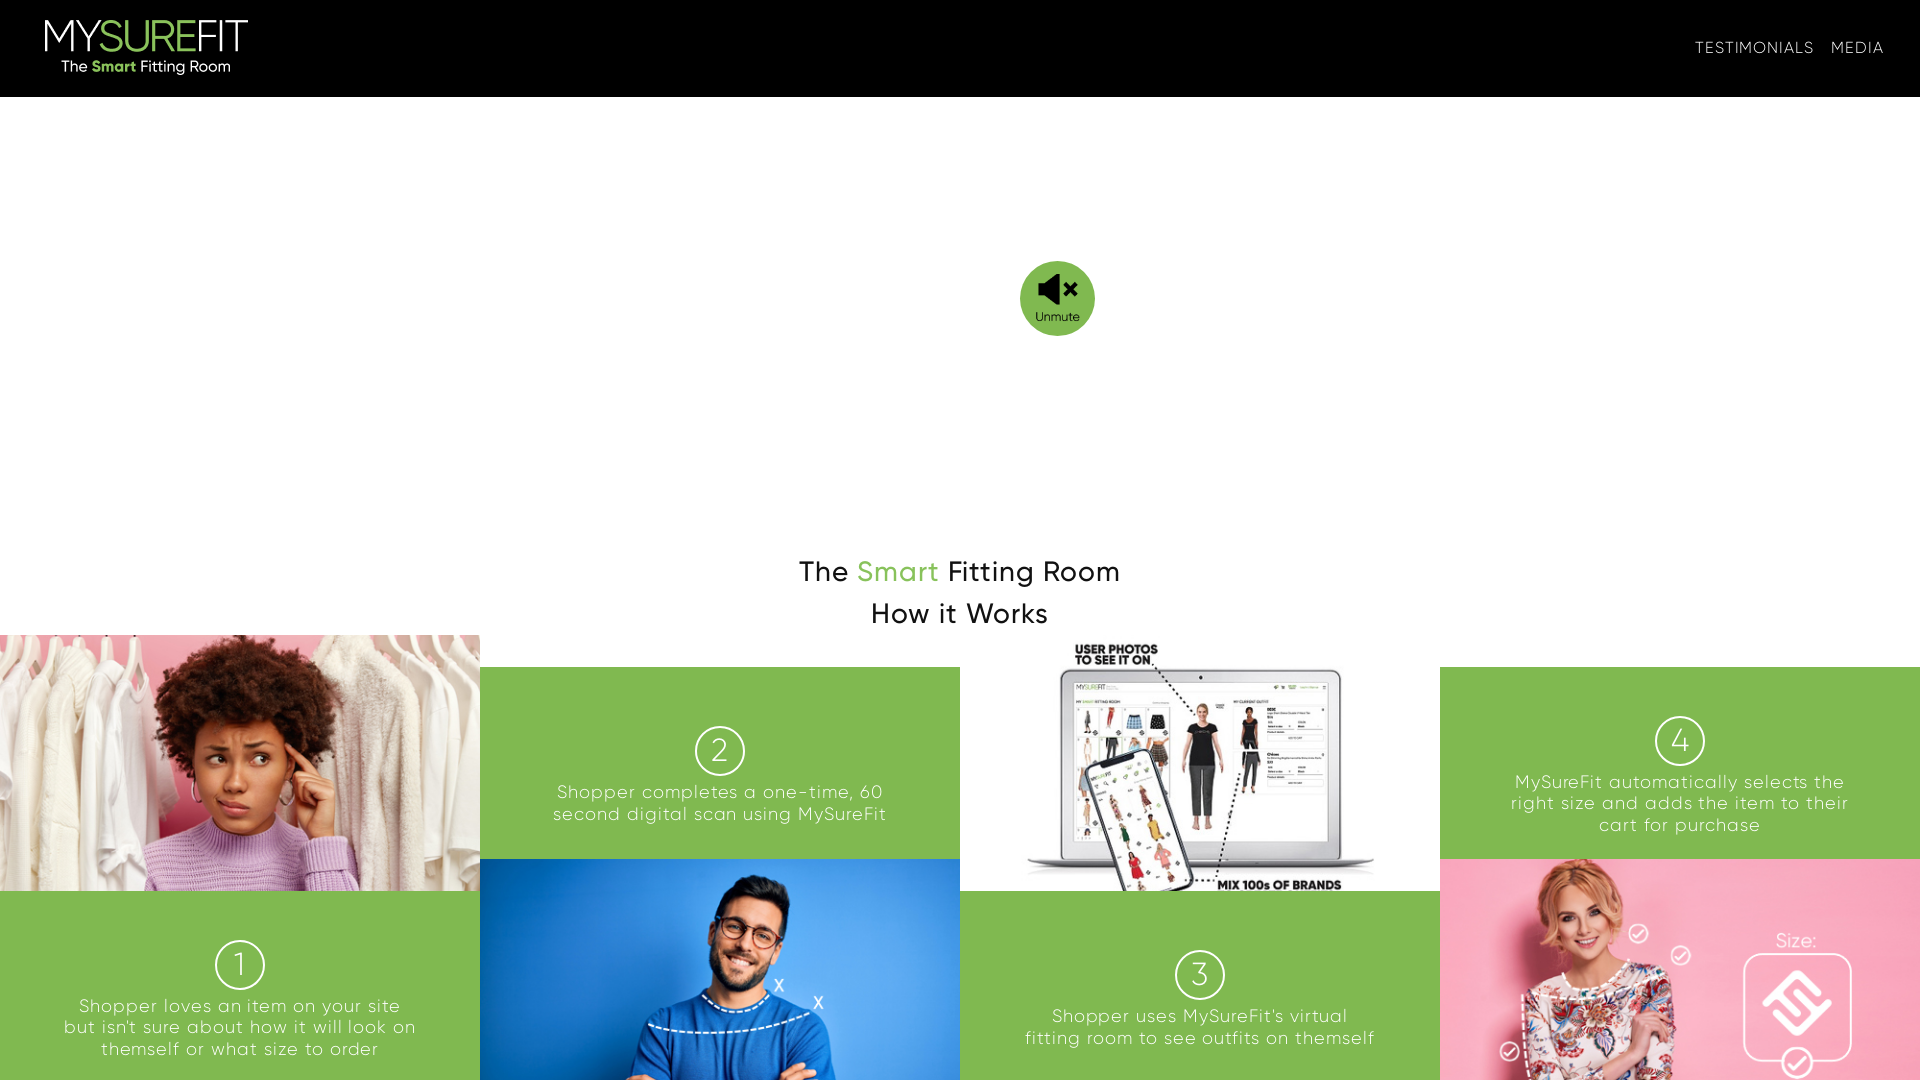